Navigates to date picker form and selects a date from the calendar

Starting URL: https://rori4.github.io/selenium-practice/#/pages/practice/simple-registration

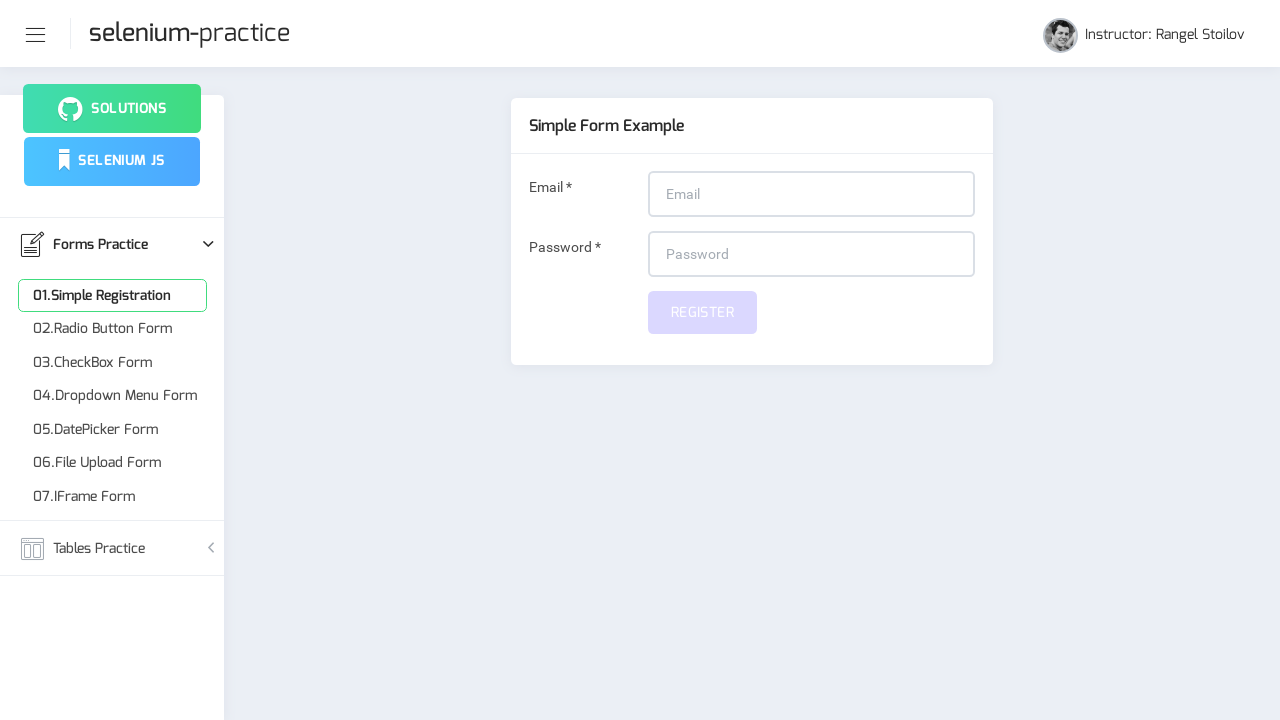

Navigated to date picker form from menu at (112, 430) on xpath=//ul[@class='menu-items']/li[1]/ul[contains(@class,'menu-item')]/li[5]
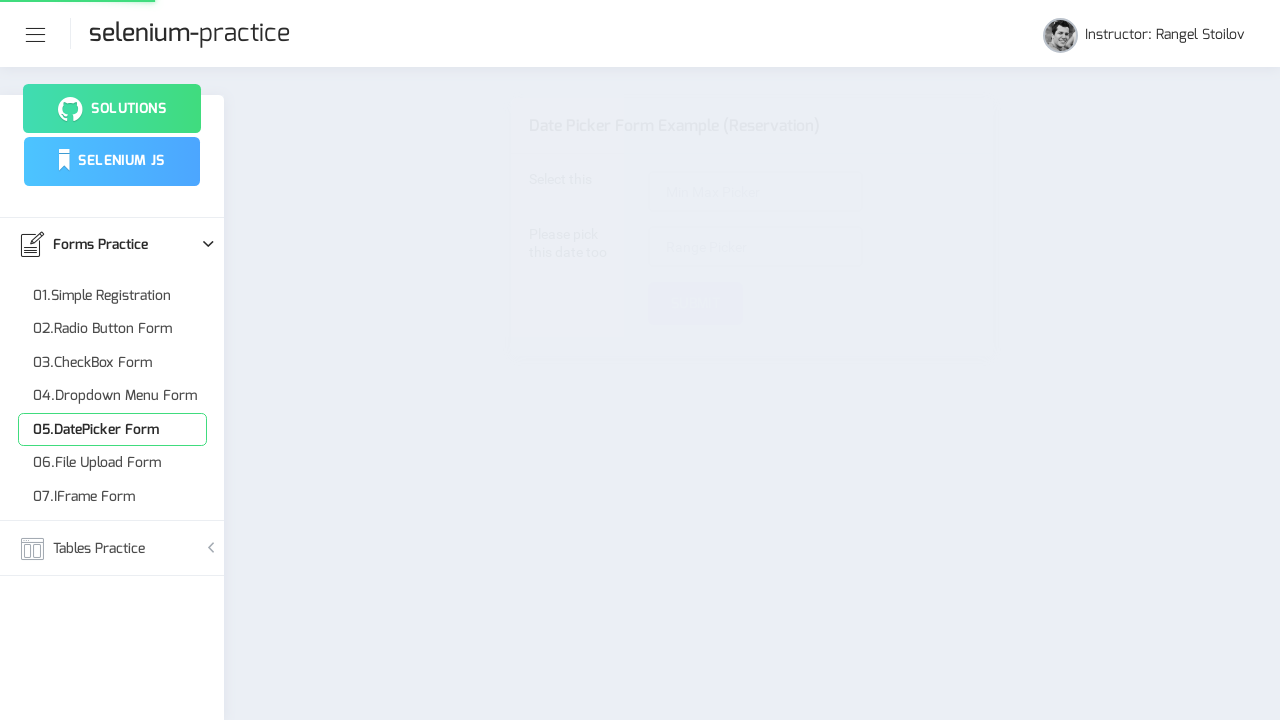

Opened date picker calendar at (756, 192) on xpath=//input[@formcontrolname='dateOne']
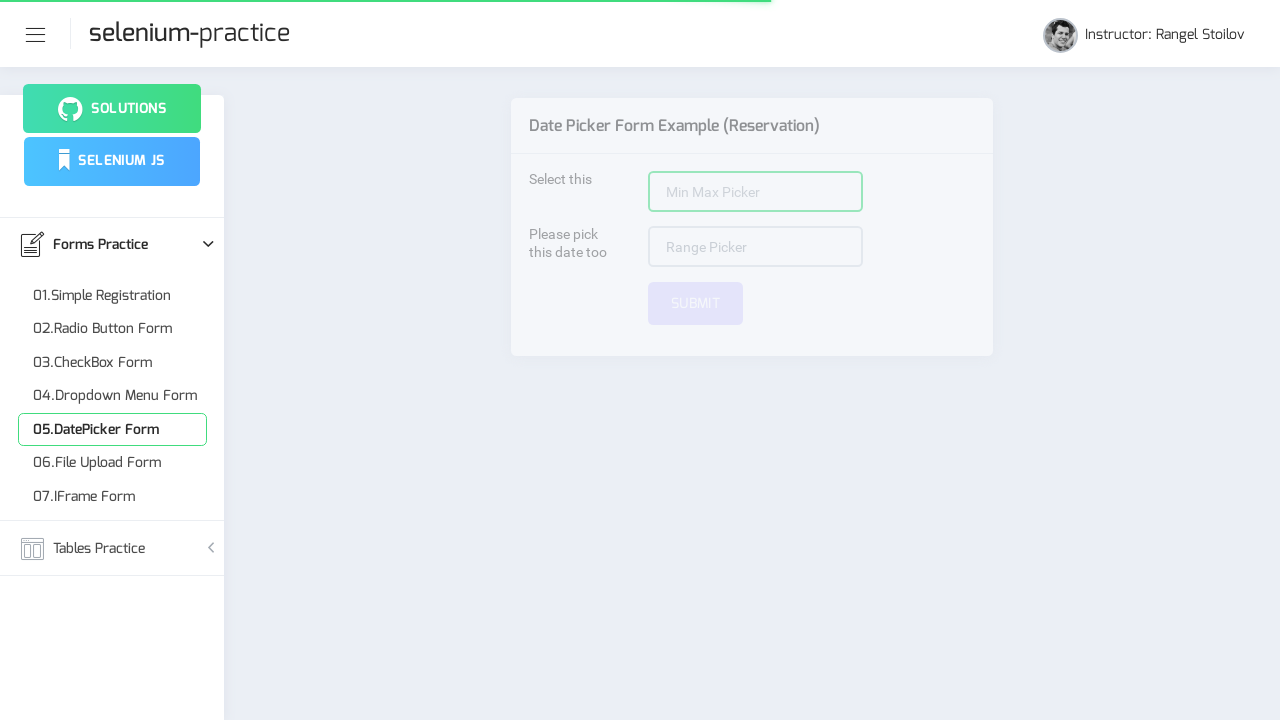

Navigated calendar to previous/next month at (756, 344) on xpath=//nb-calendar-navigation/child::button[@tabindex='0']
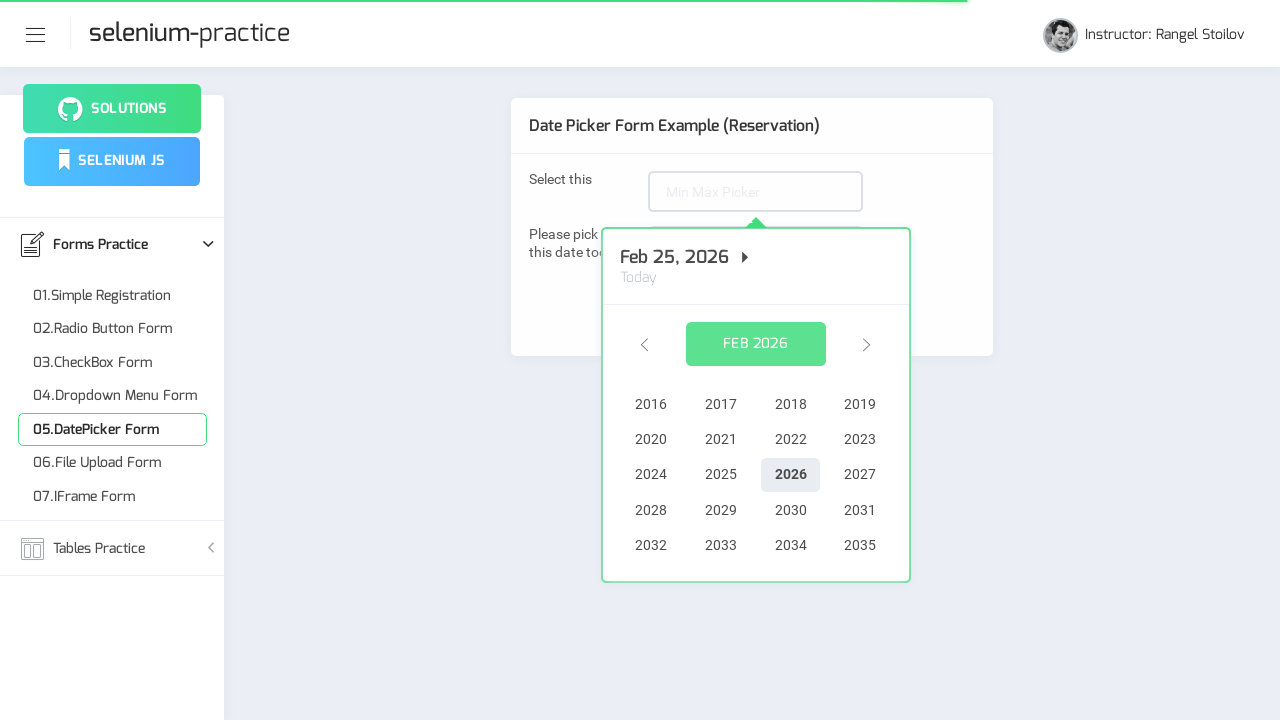

Selected a date from the calendar at (651, 405) on xpath=//nb-calendar-picker/*[@class='ng-star-inserted'][1]/*[1]
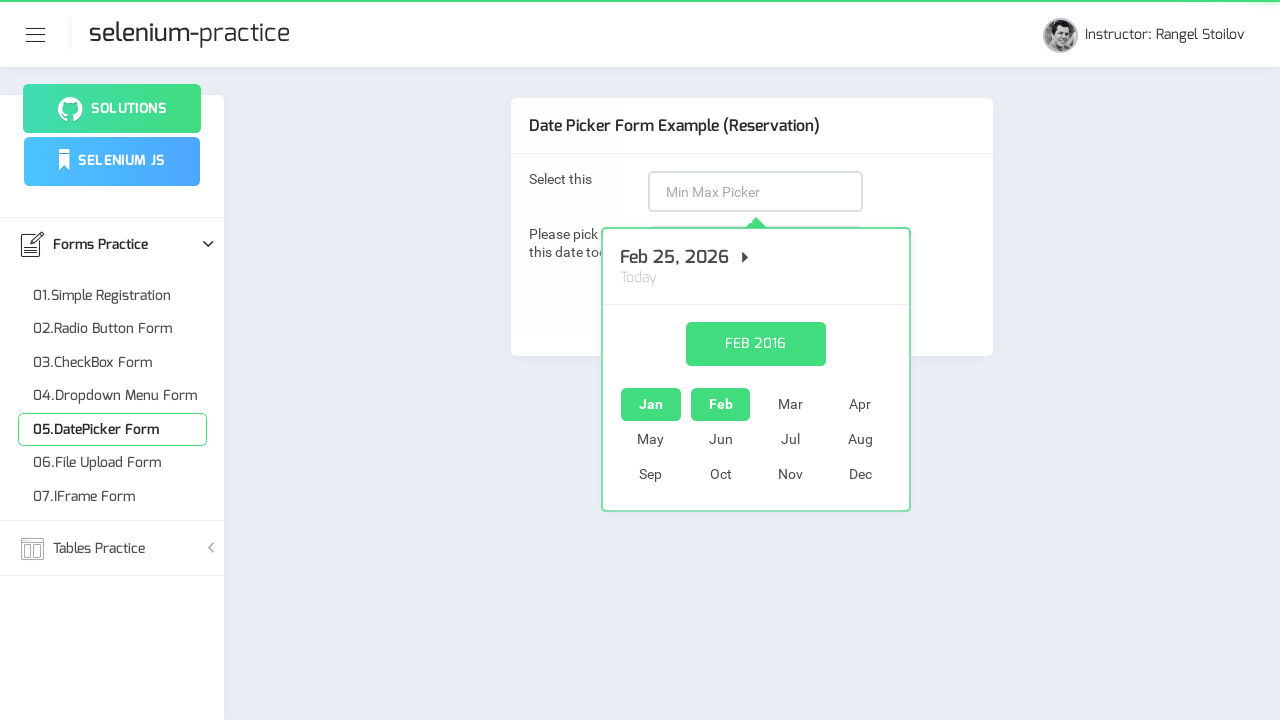

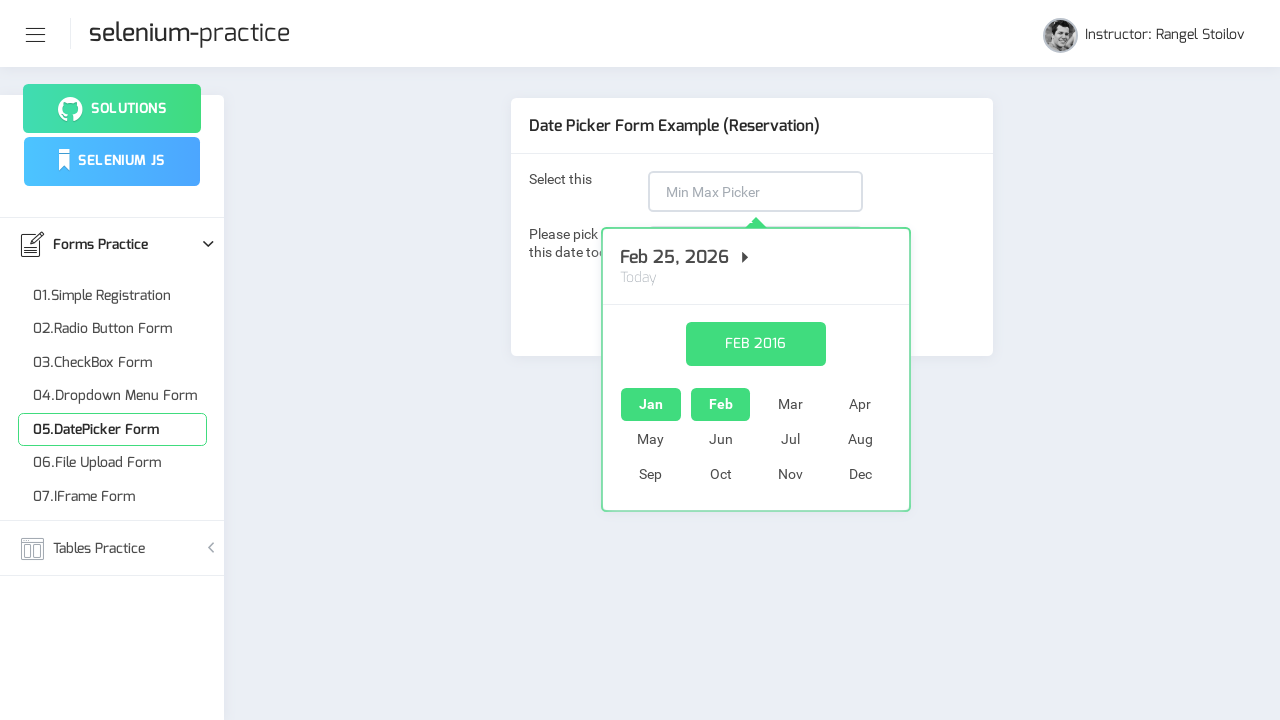